Tests clicking on a DSLR Camera product using different locating strategies including relative locators, and verifies the correct product page opens

Starting URL: https://testotomasyonu.com/relativeLocators

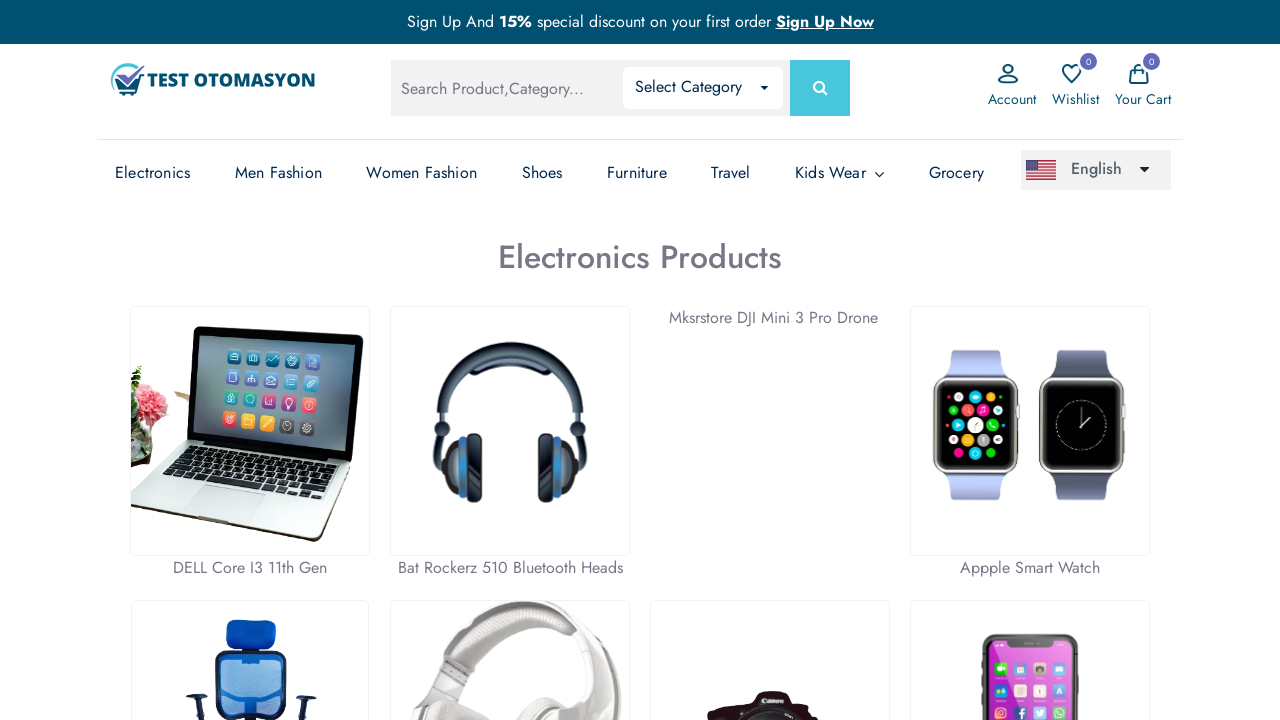

Clicked DSLR Camera product using ID selector #pic7_thumb at (770, 595) on #pic7_thumb
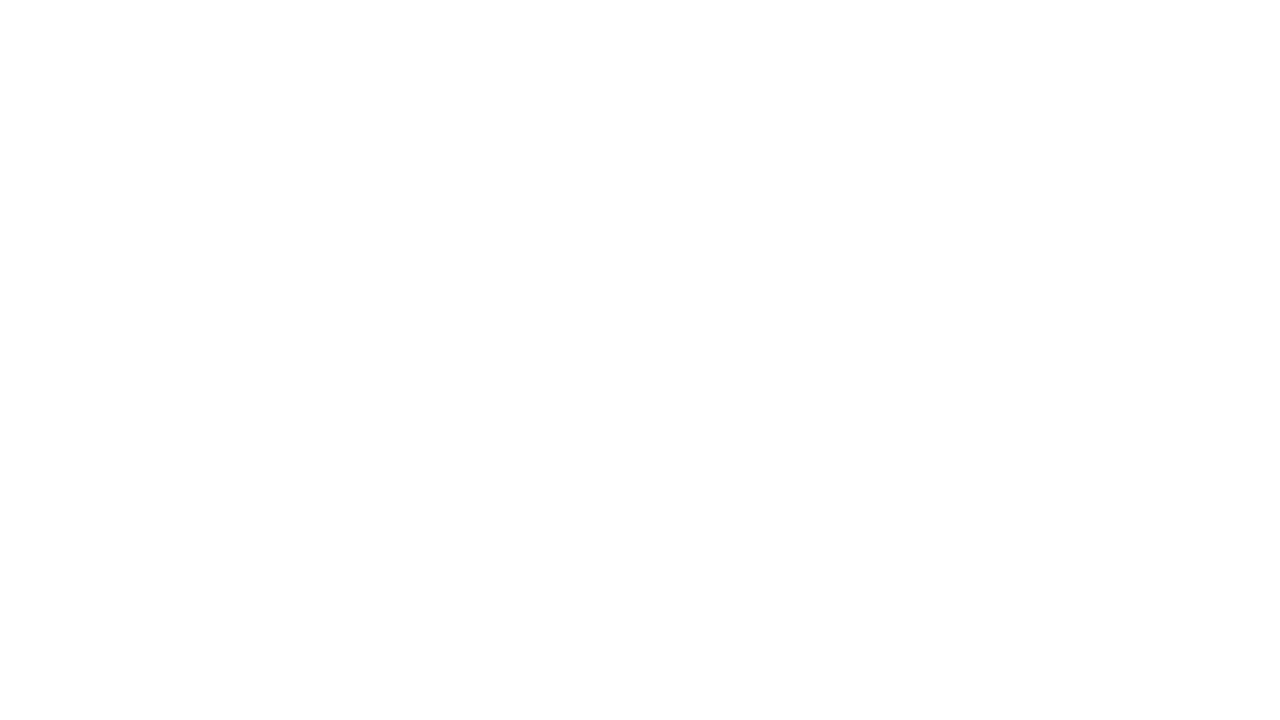

Located product name element using XPath
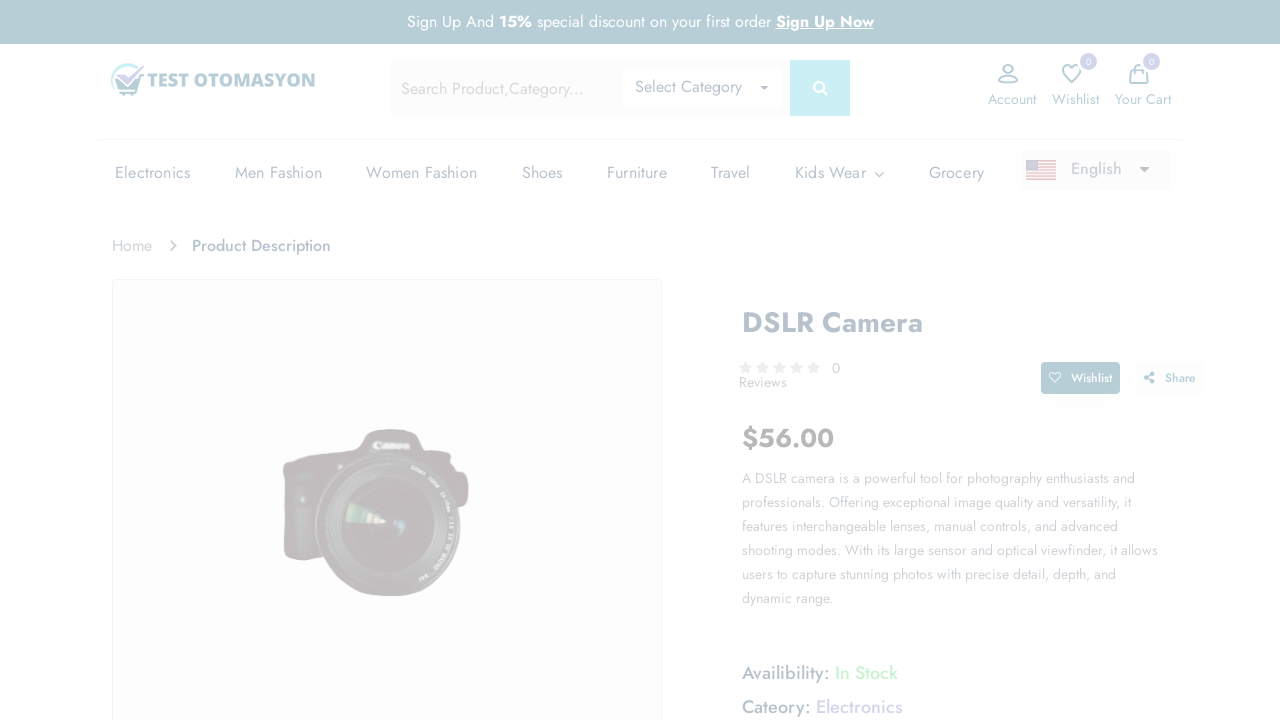

Retrieved product name text: 'DSLR Camera'
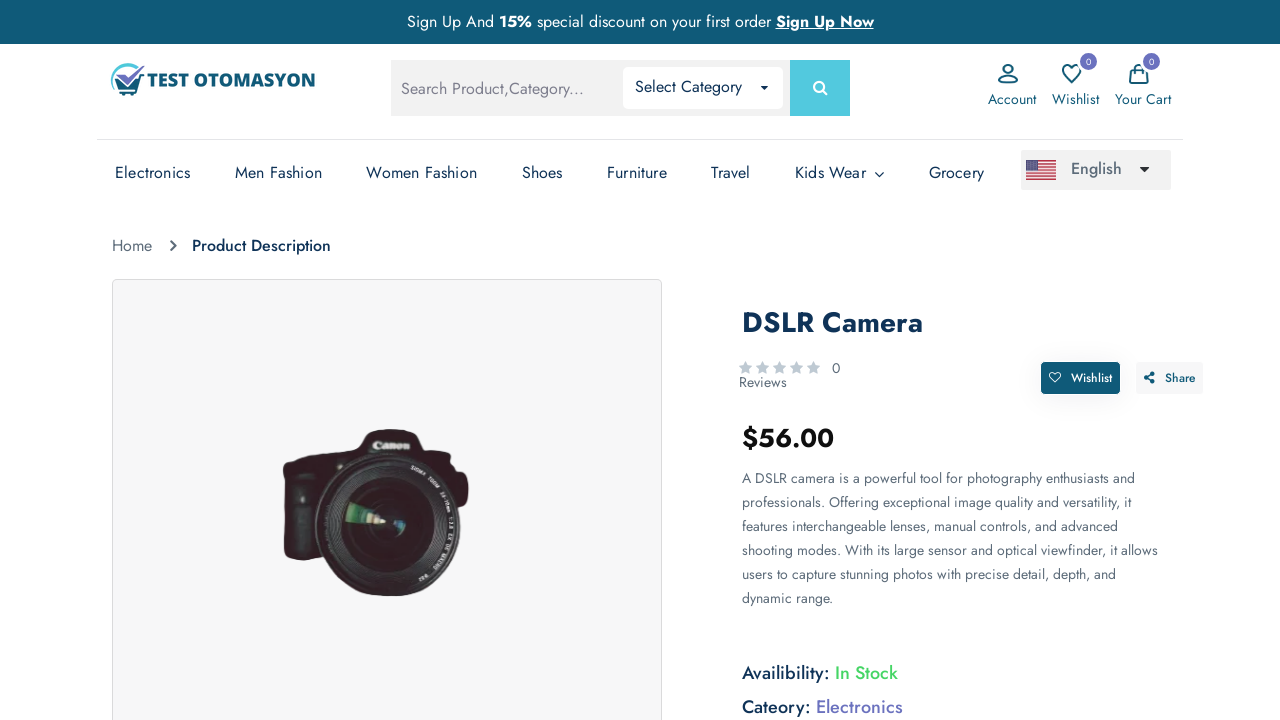

Verified product name is 'DSLR Camera' (first assertion passed)
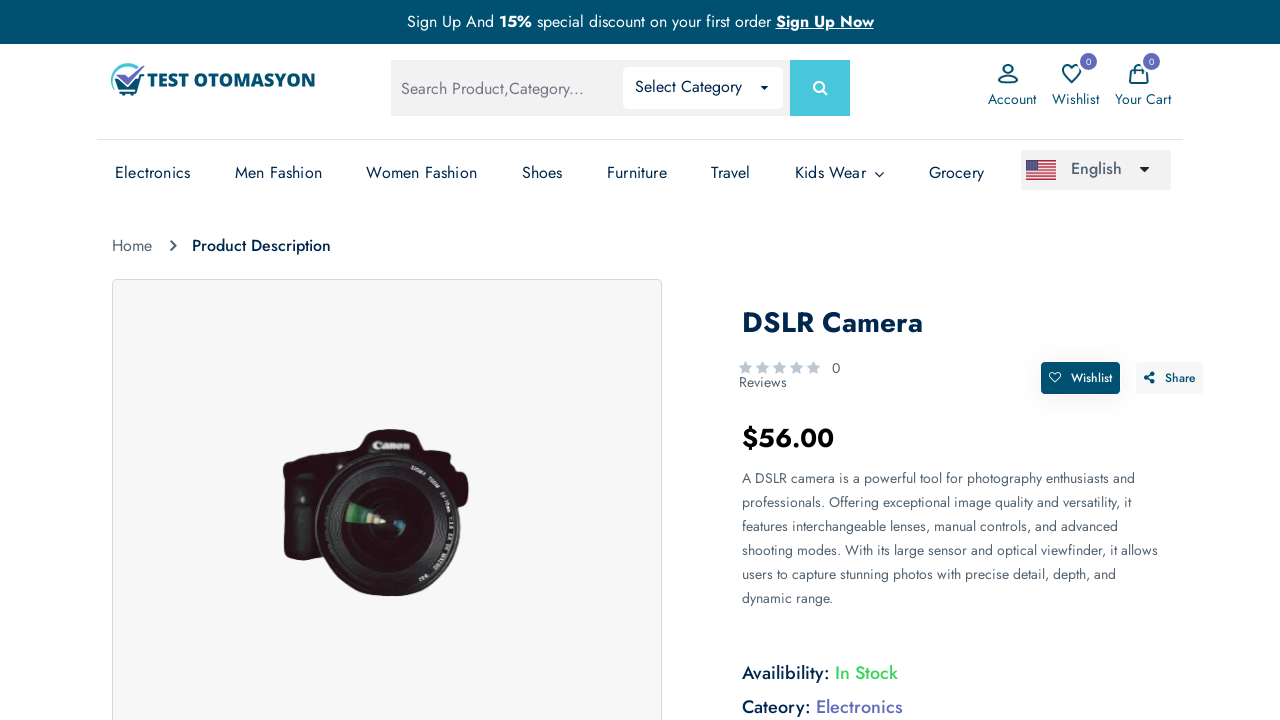

Navigated back to relative locators page
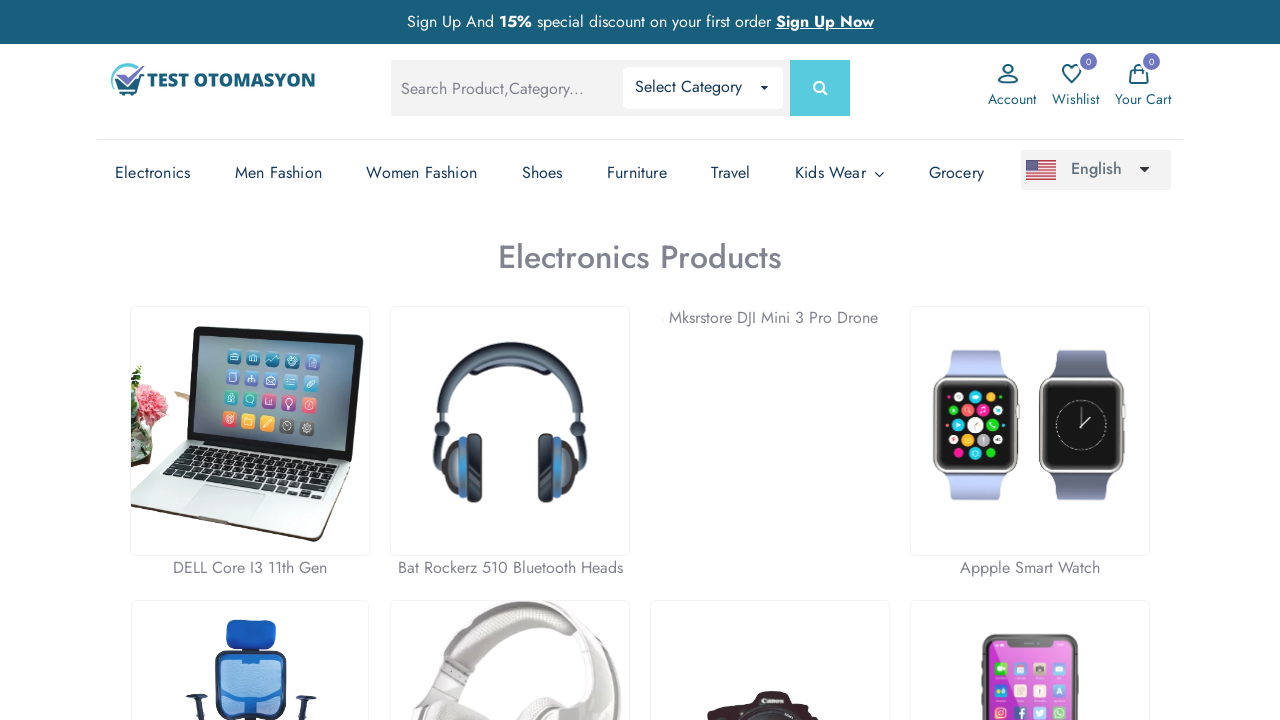

Clicked DSLR Camera product again using ID selector (second attempt) at (770, 595) on #pic7_thumb
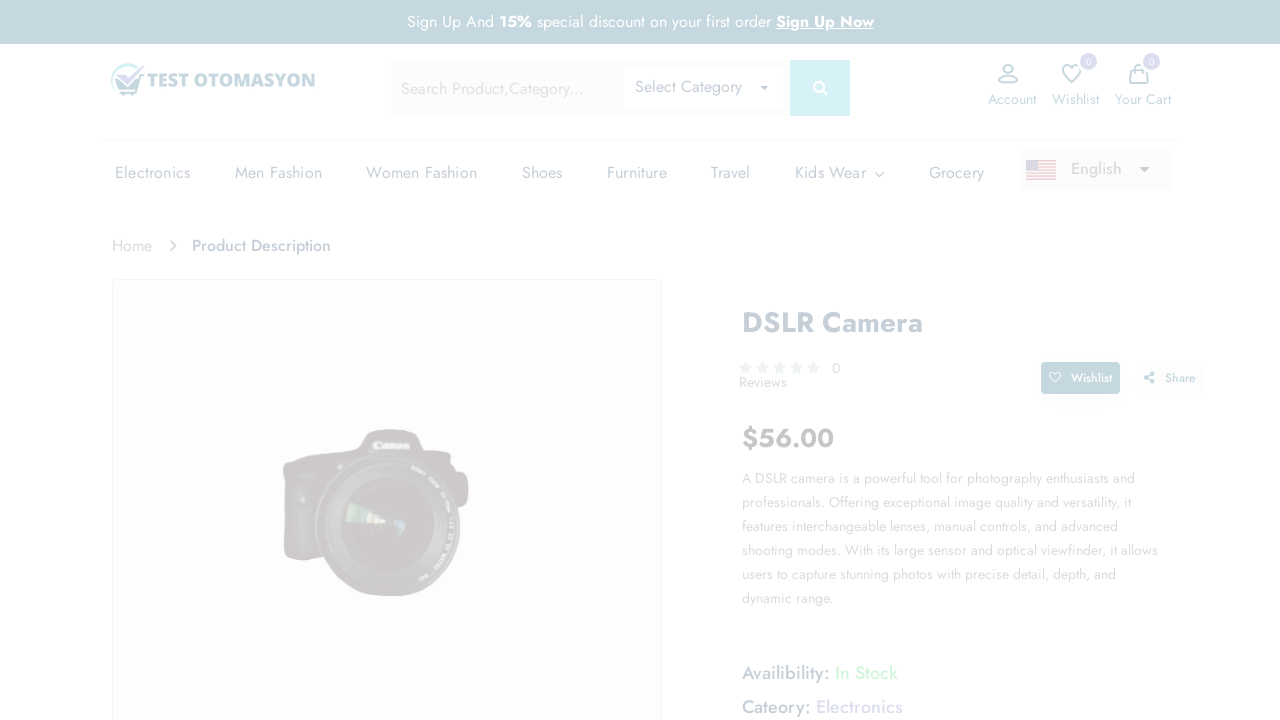

Located product name element using XPath (second verification)
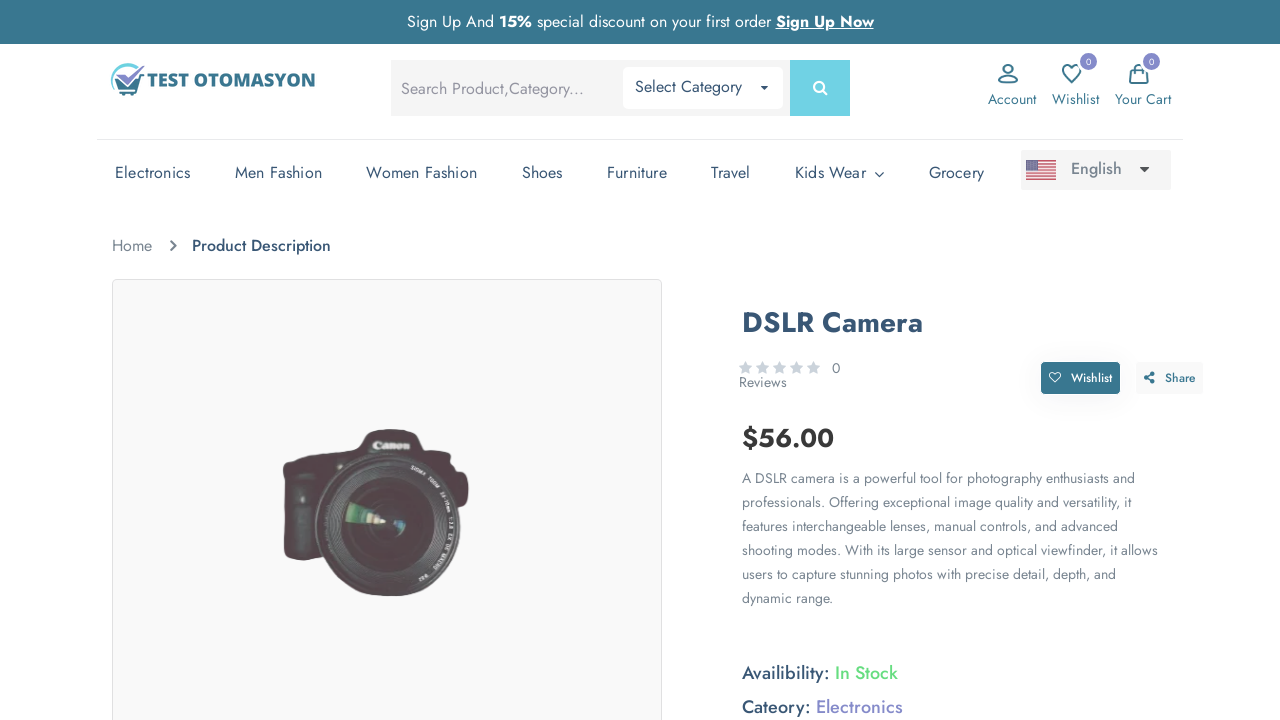

Retrieved product name text: 'DSLR Camera' (second verification)
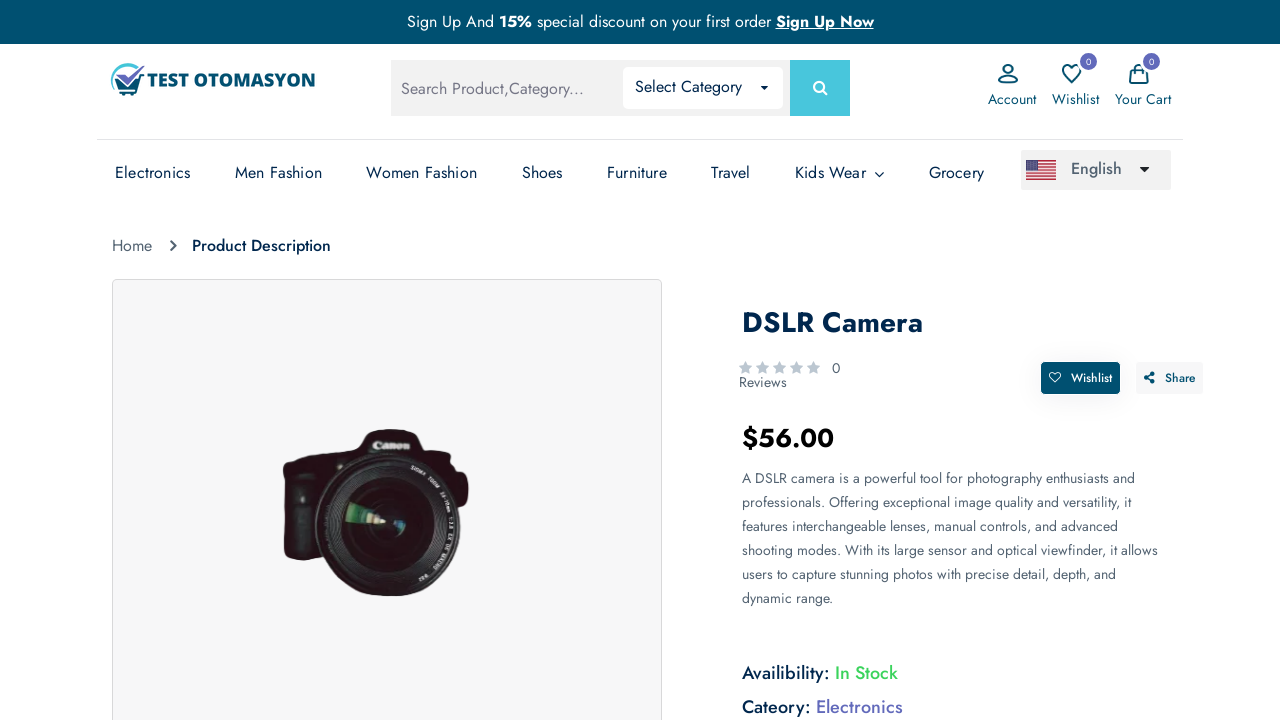

Verified product name is 'DSLR Camera' (second assertion passed)
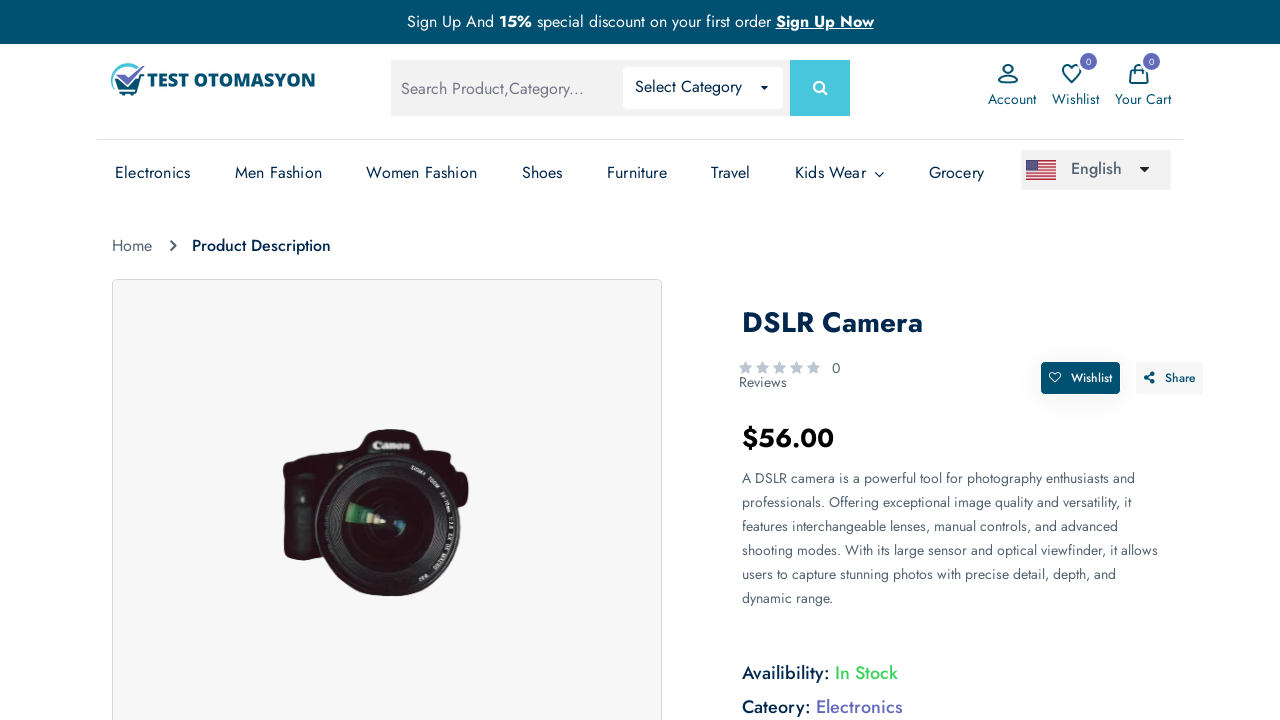

Navigated back to relative locators page for third test
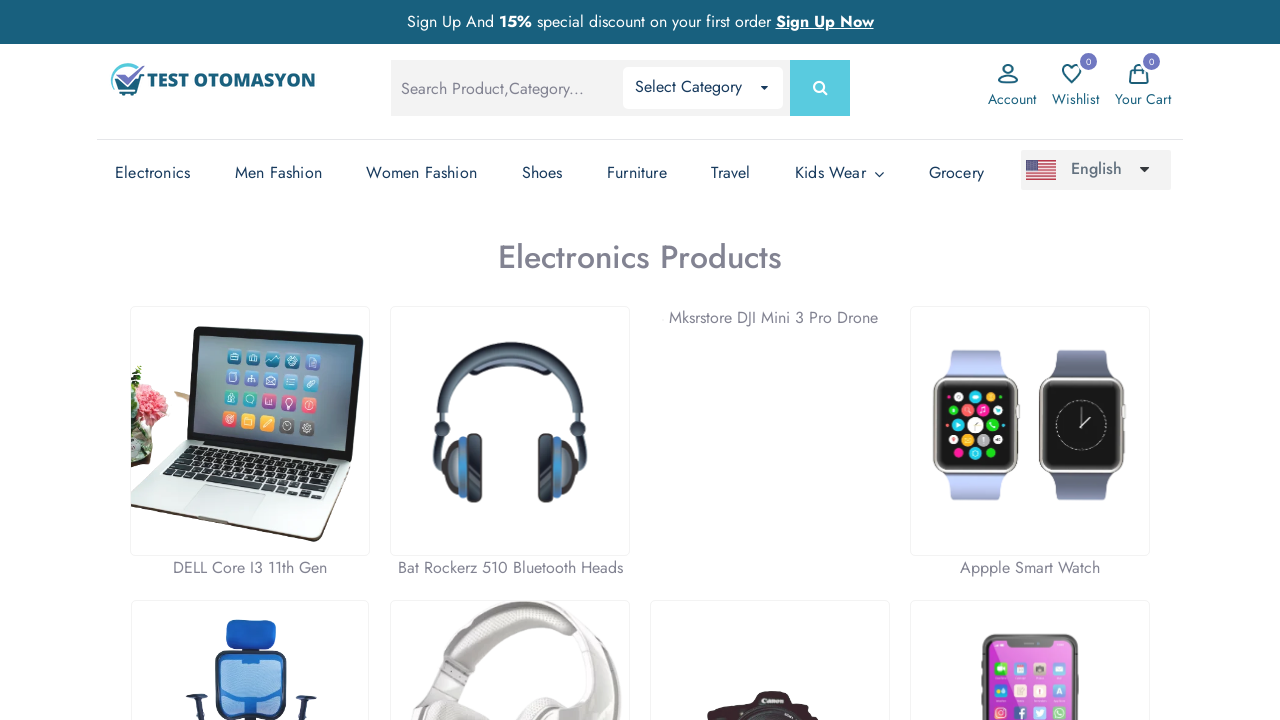

Clicked DSLR Camera product again using ID selector (third attempt) at (770, 595) on #pic7_thumb
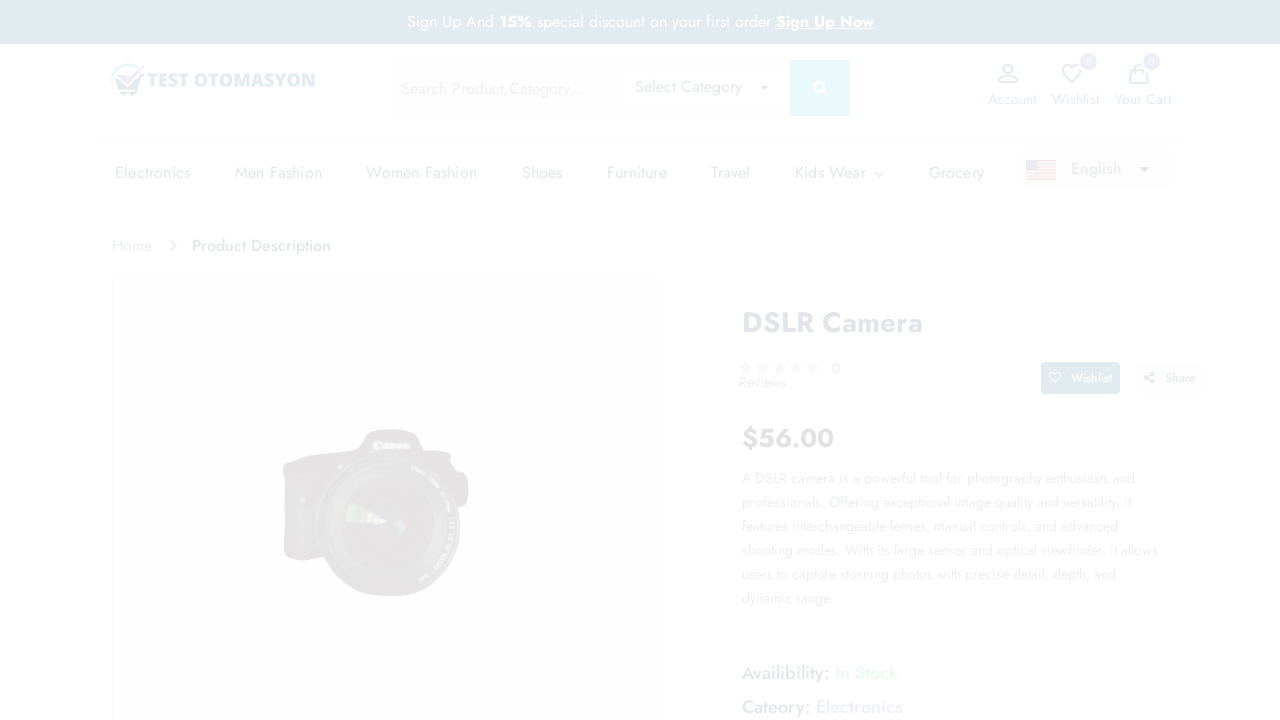

Located product name element using XPath (final verification)
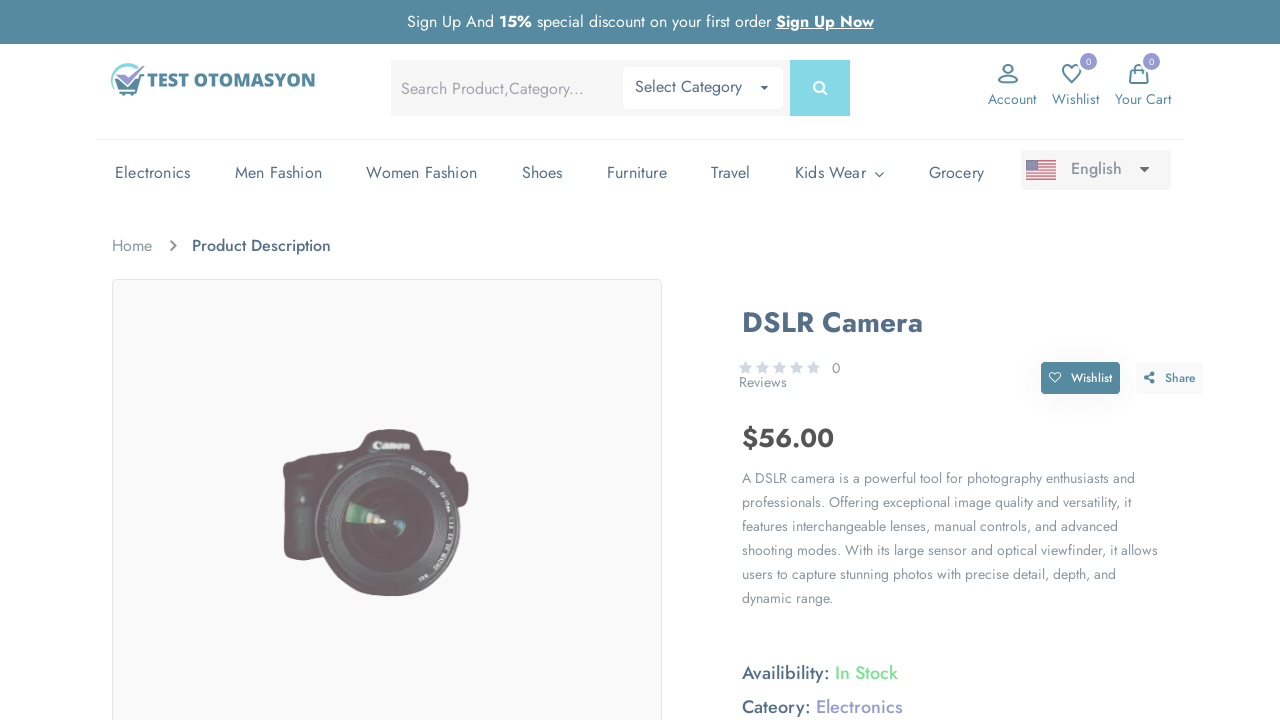

Retrieved product name text: 'DSLR Camera' (final verification)
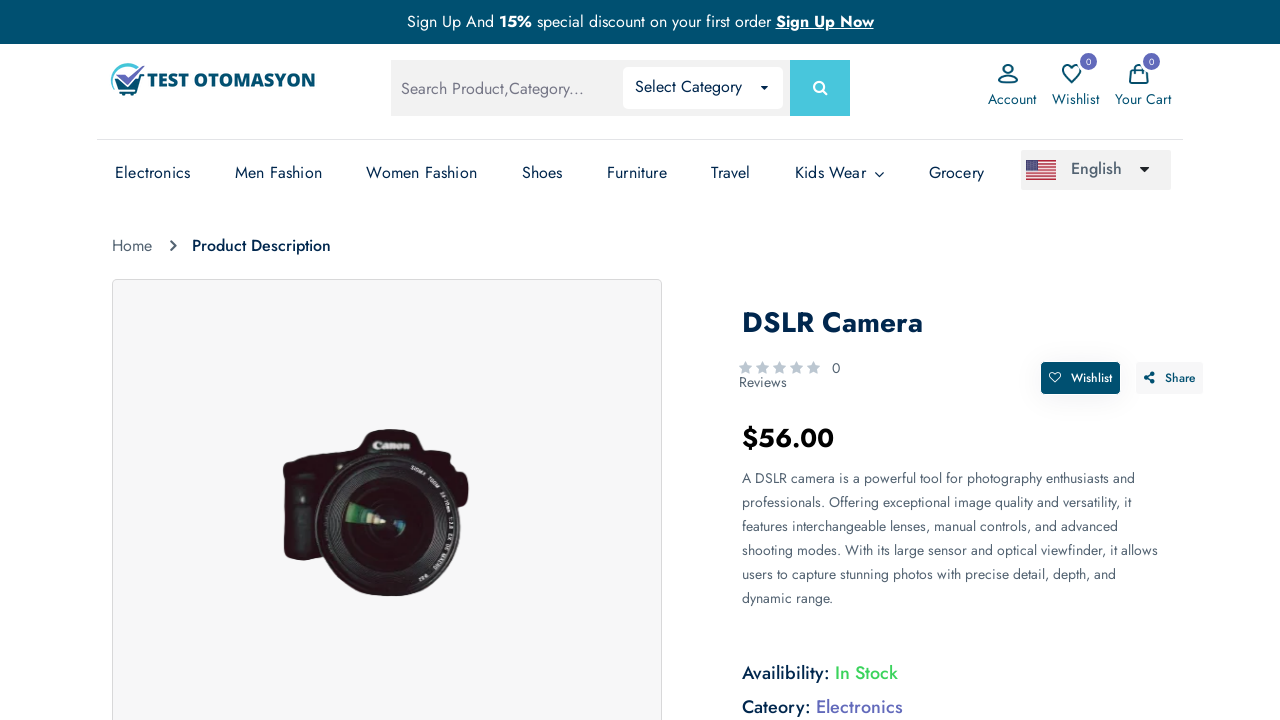

Verified product name is 'DSLR Camera' (final assertion passed)
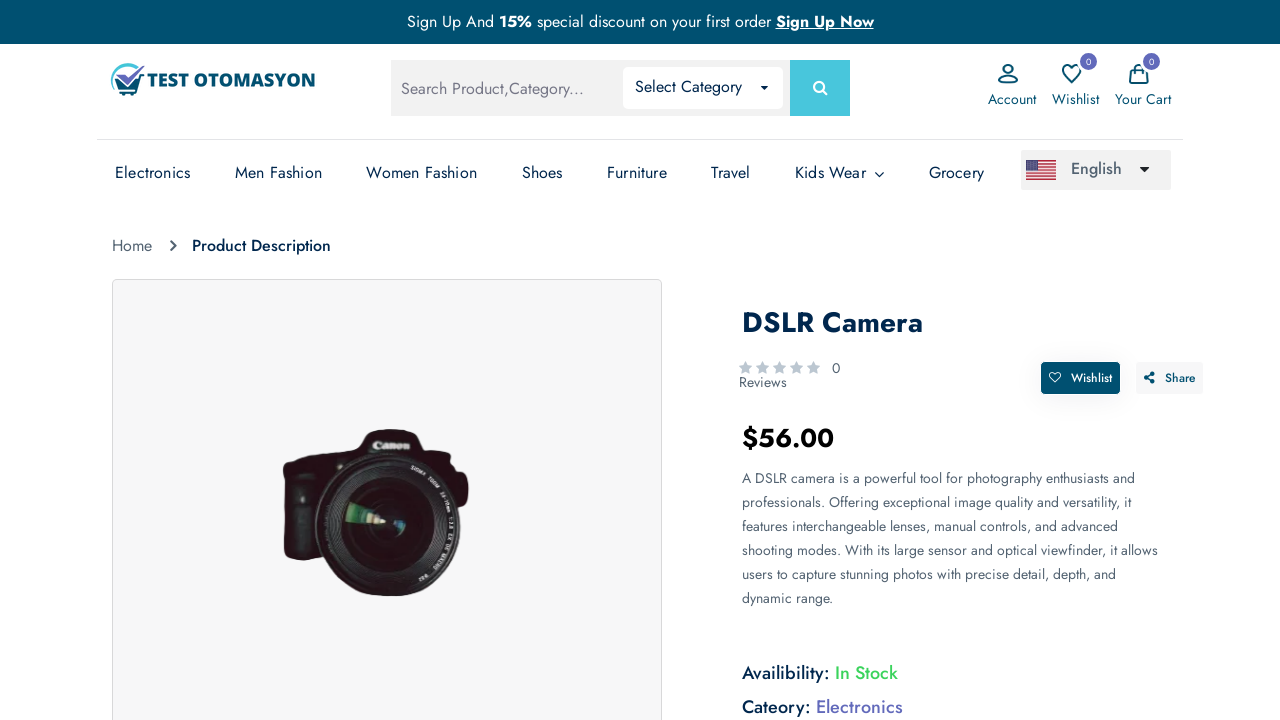

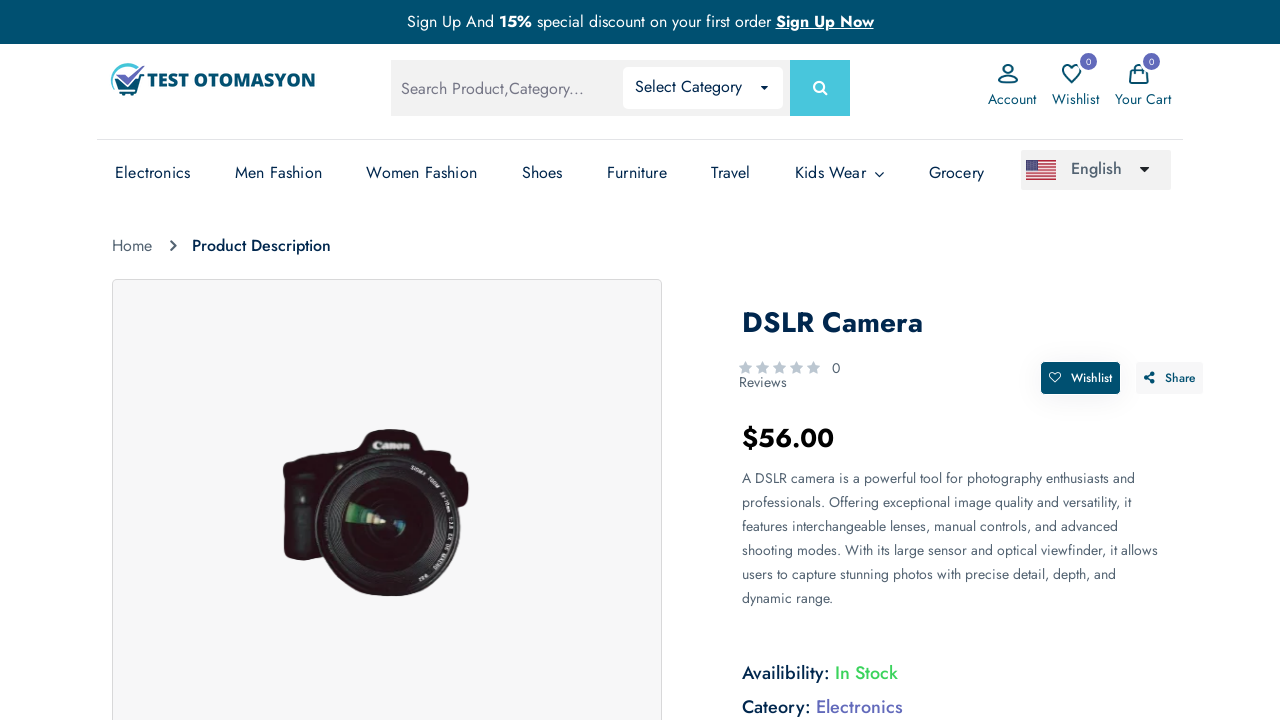